Navigates to a text box form page and retrieves attributes and text from various input elements

Starting URL: https://demoqa.com/text-box

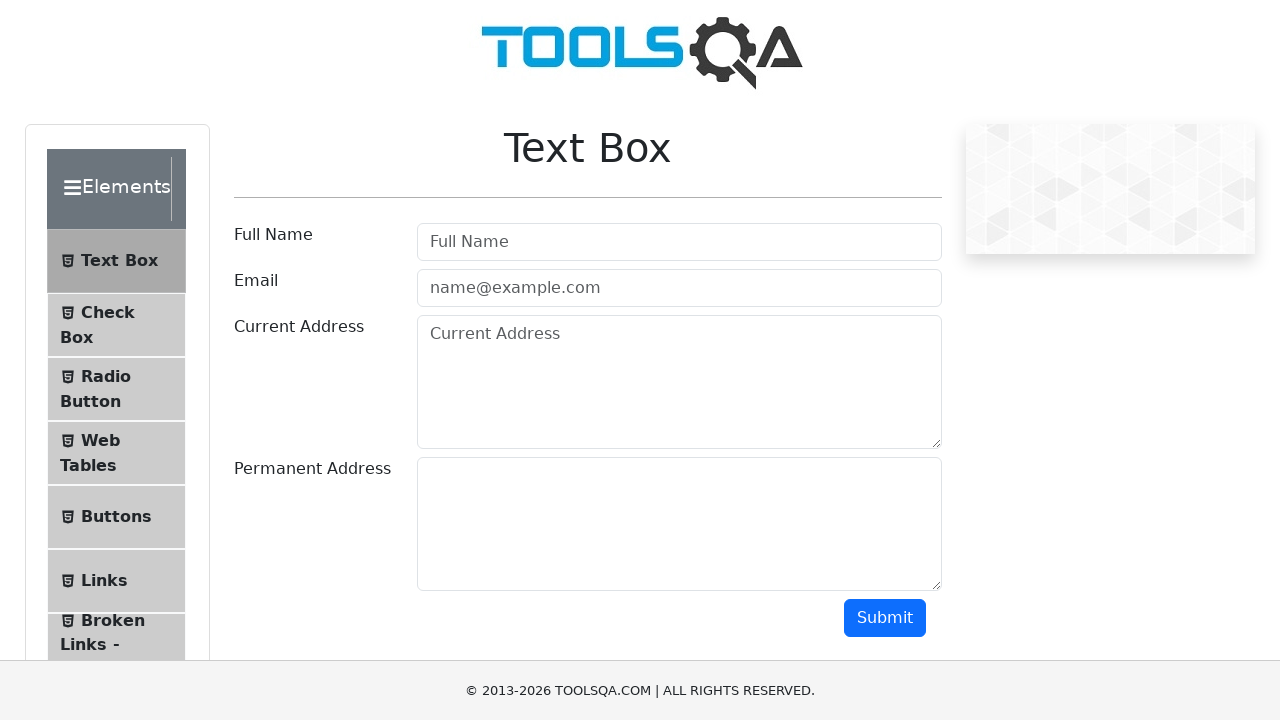

Navigated to text box form page
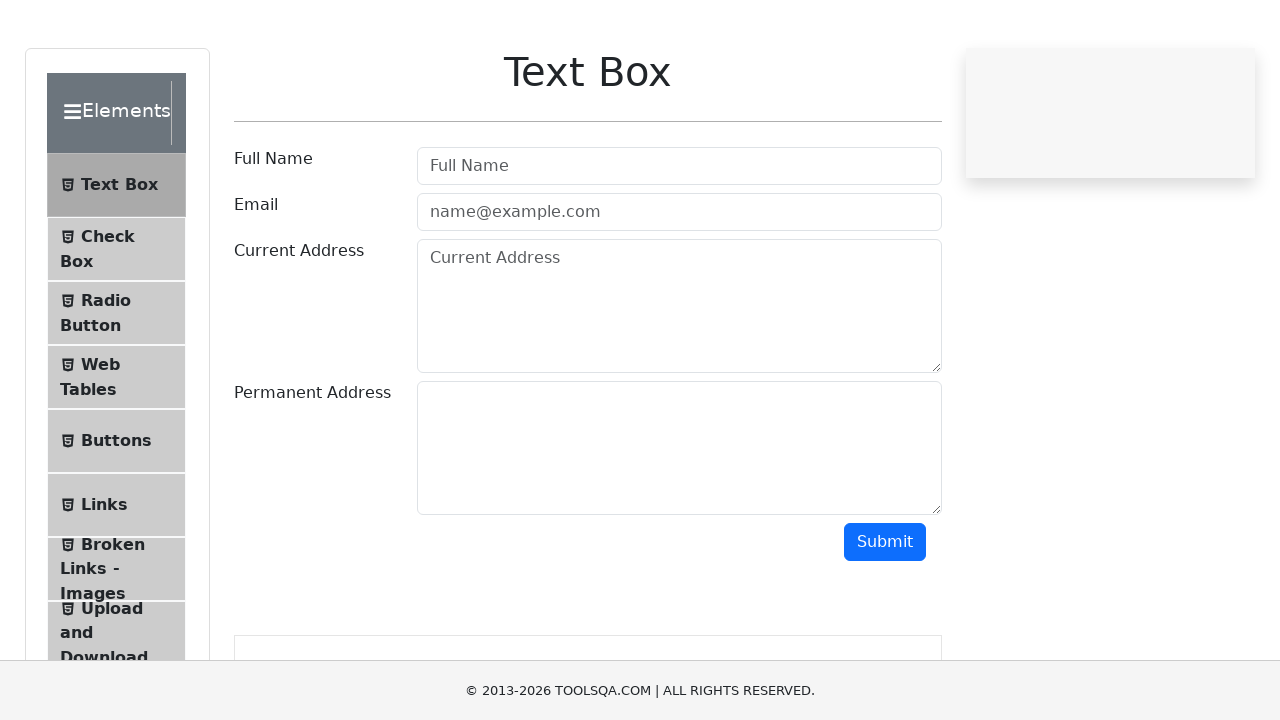

Located full name input element with ID 'userName'
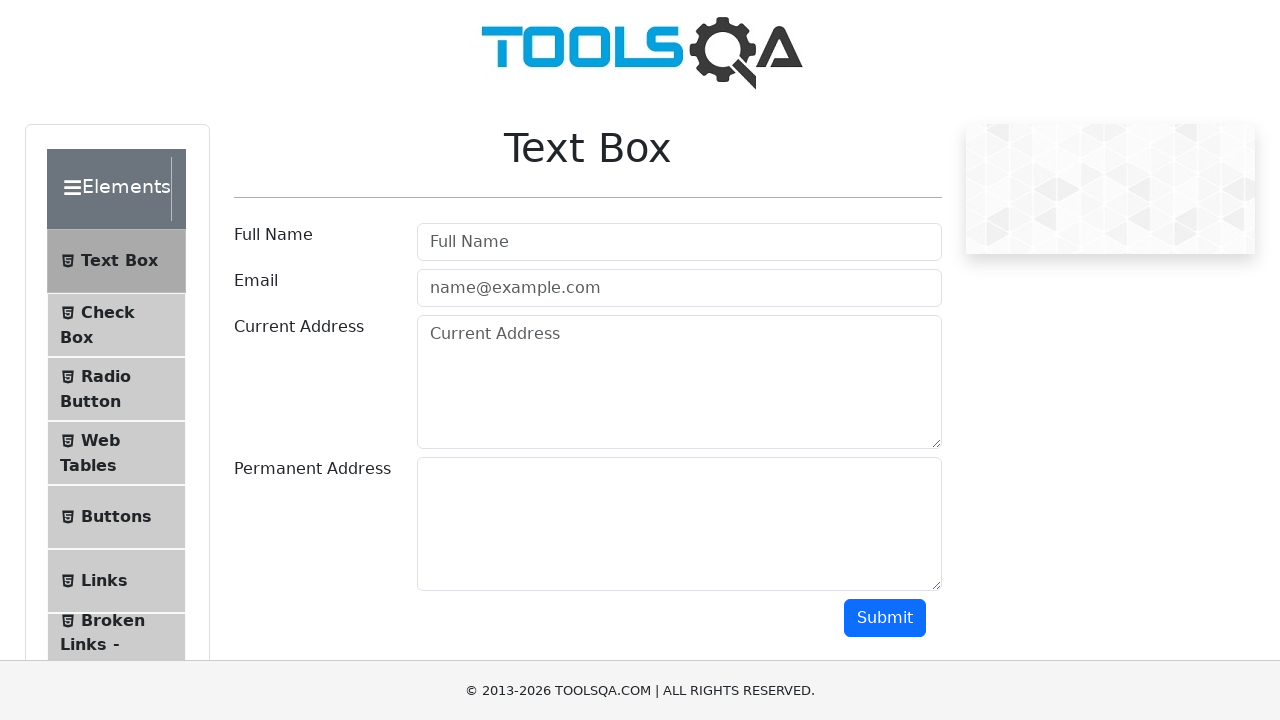

Retrieved placeholder text from full name input: 'Full Name'
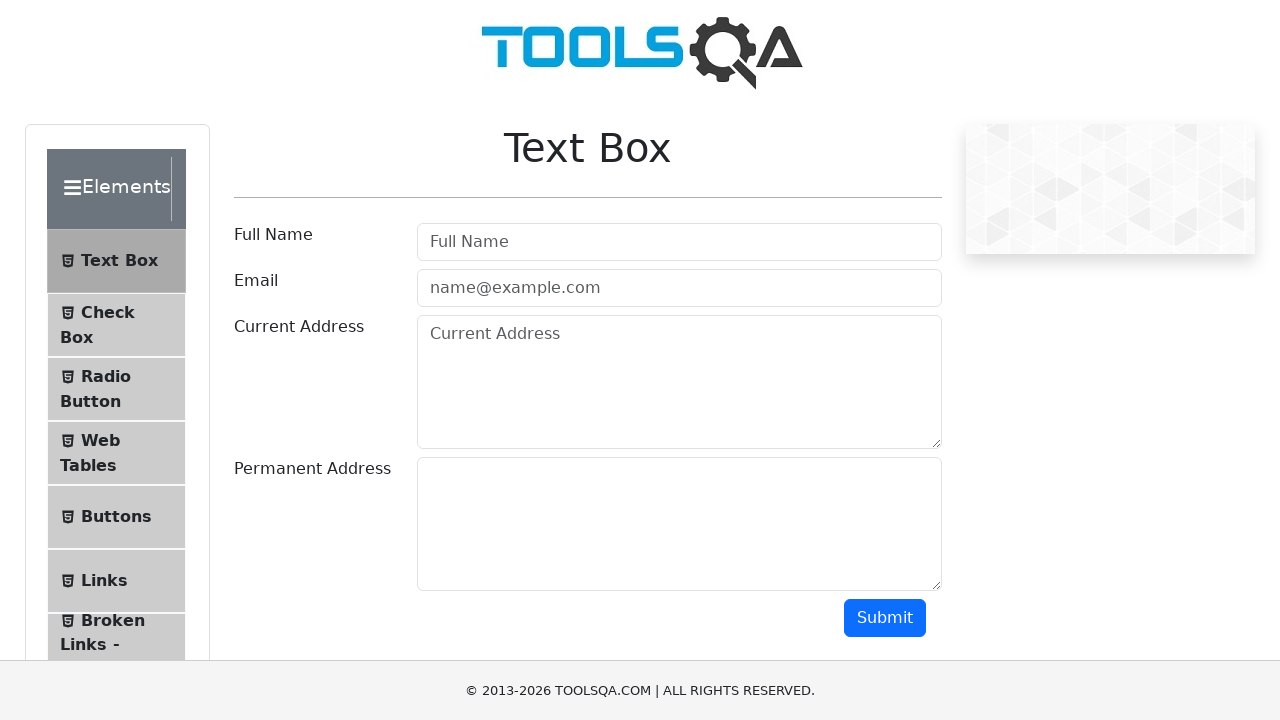

Located current address input element by placeholder attribute
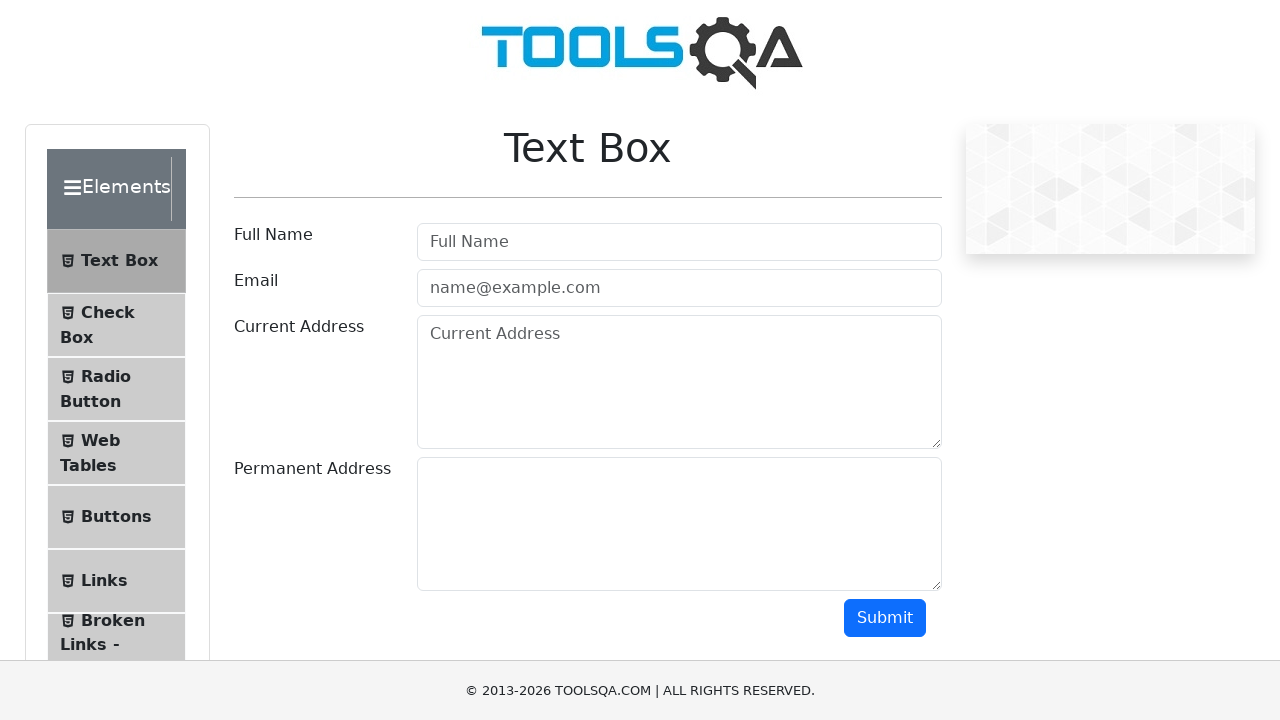

Retrieved tag name from current address element: 'TEXTAREA'
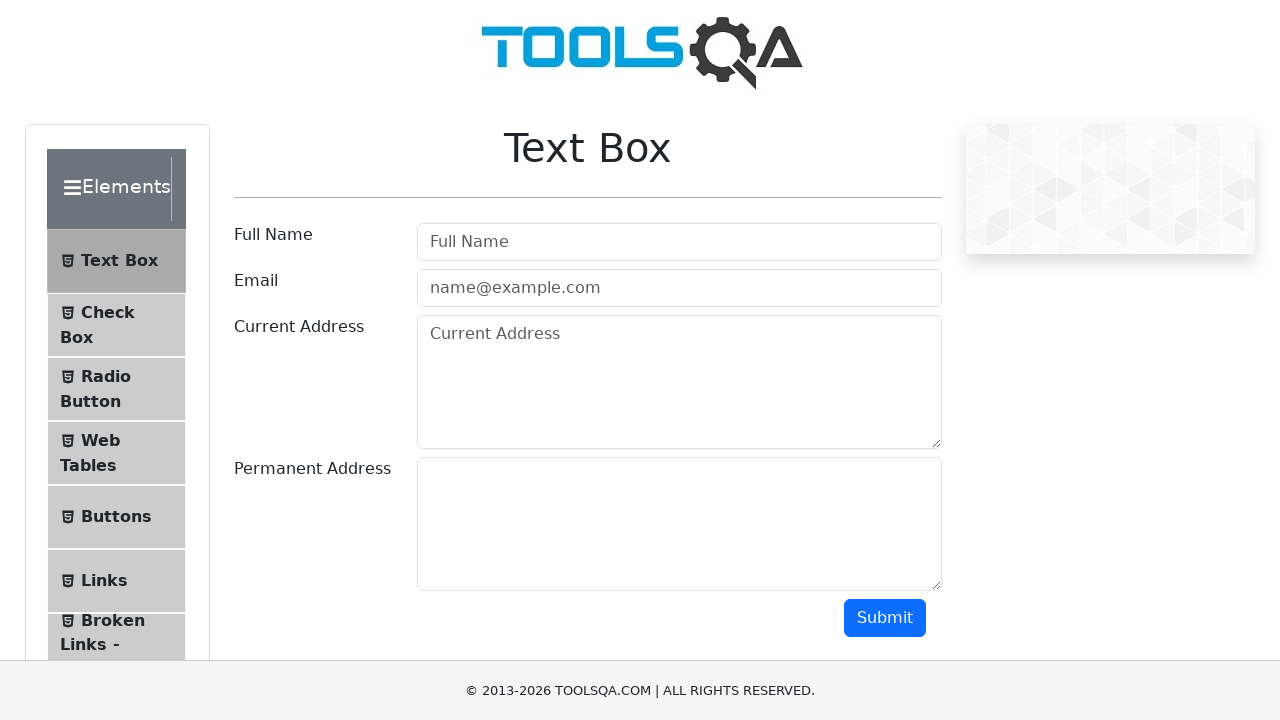

Located permanent address label element with ID 'permanentAddress-label'
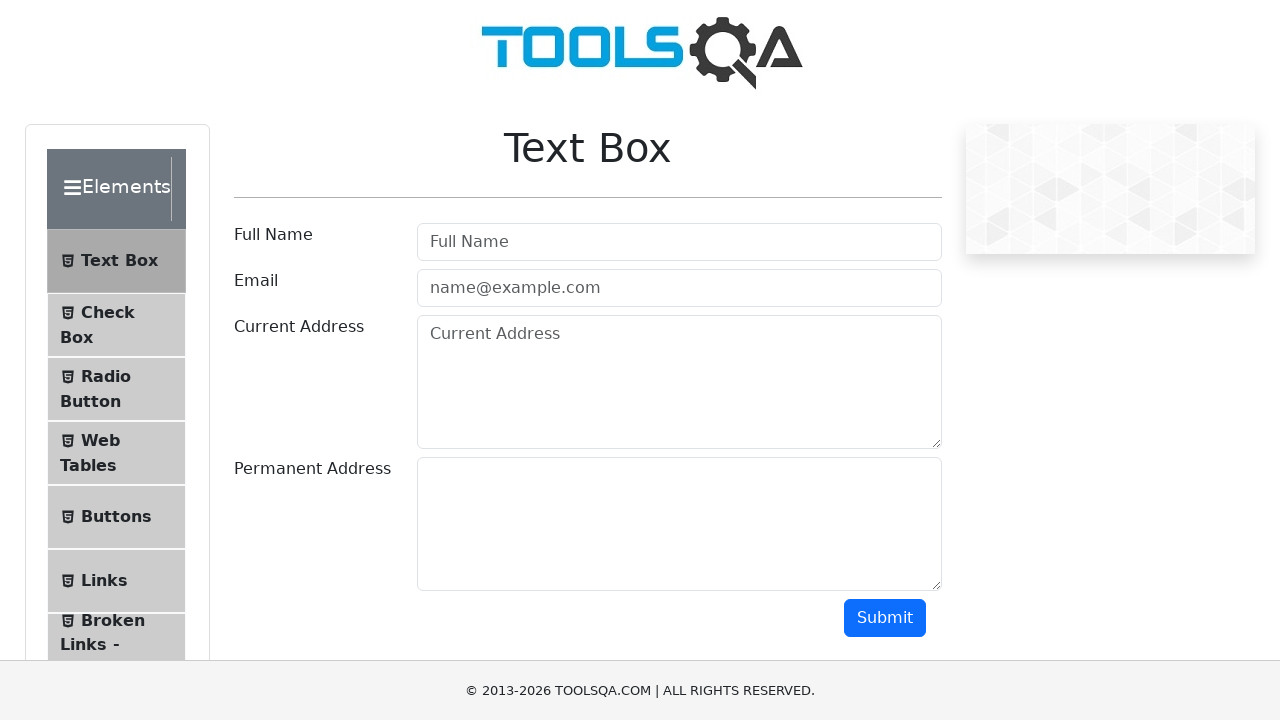

Retrieved text from permanent address label: 'Permanent Address'
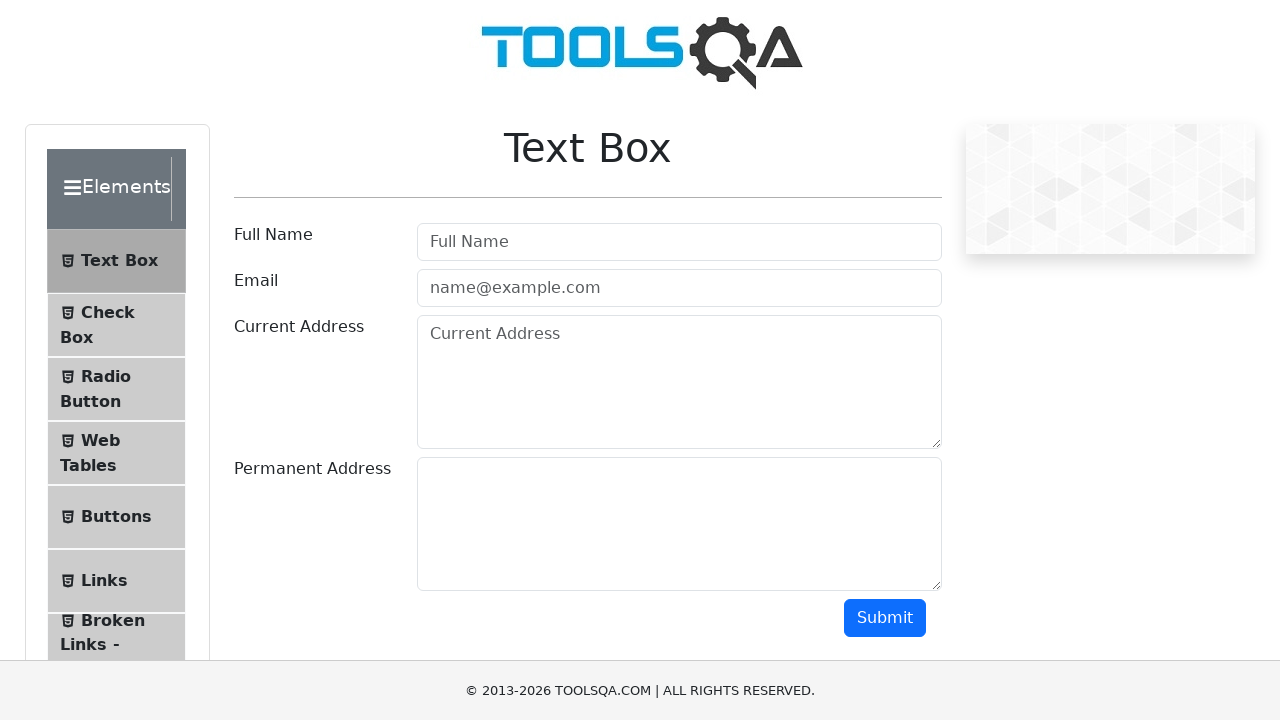

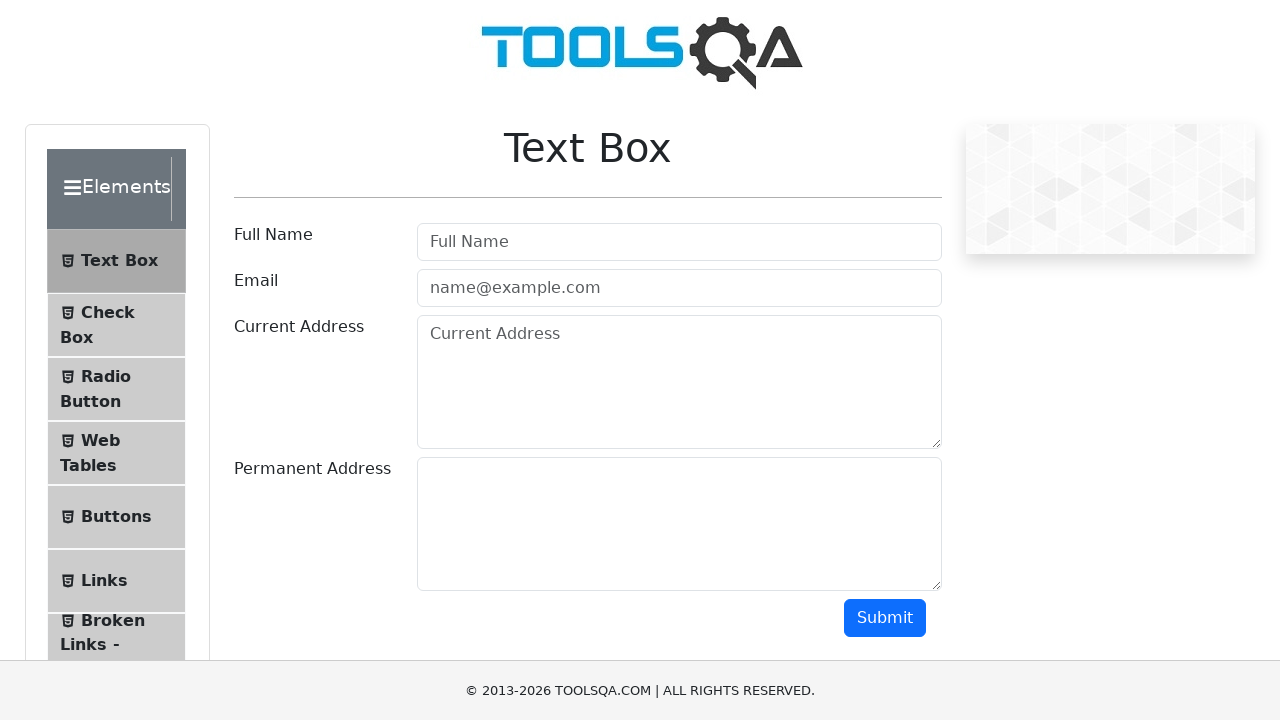